Tests dynamic button interactions by clicking a button and waiting for another button to appear

Starting URL: https://testpages.eviltester.com/styled/dynamic-buttons-simple.html

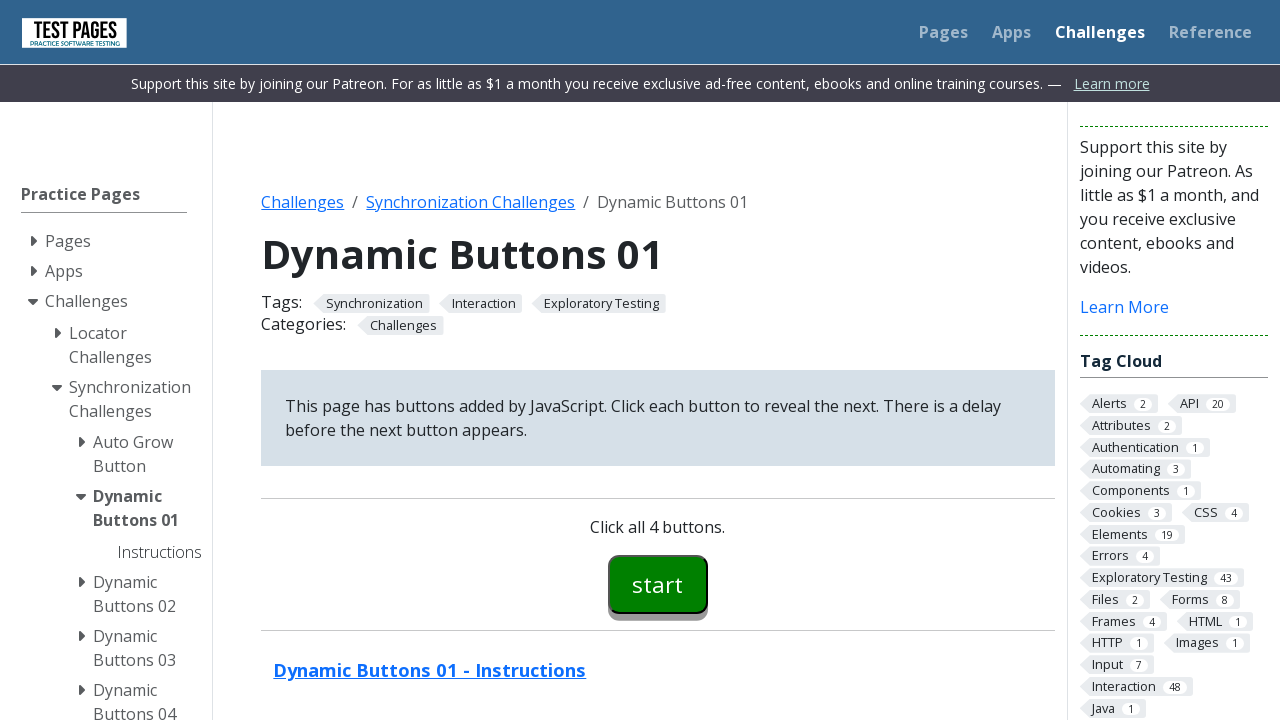

Navigated to dynamic buttons test page
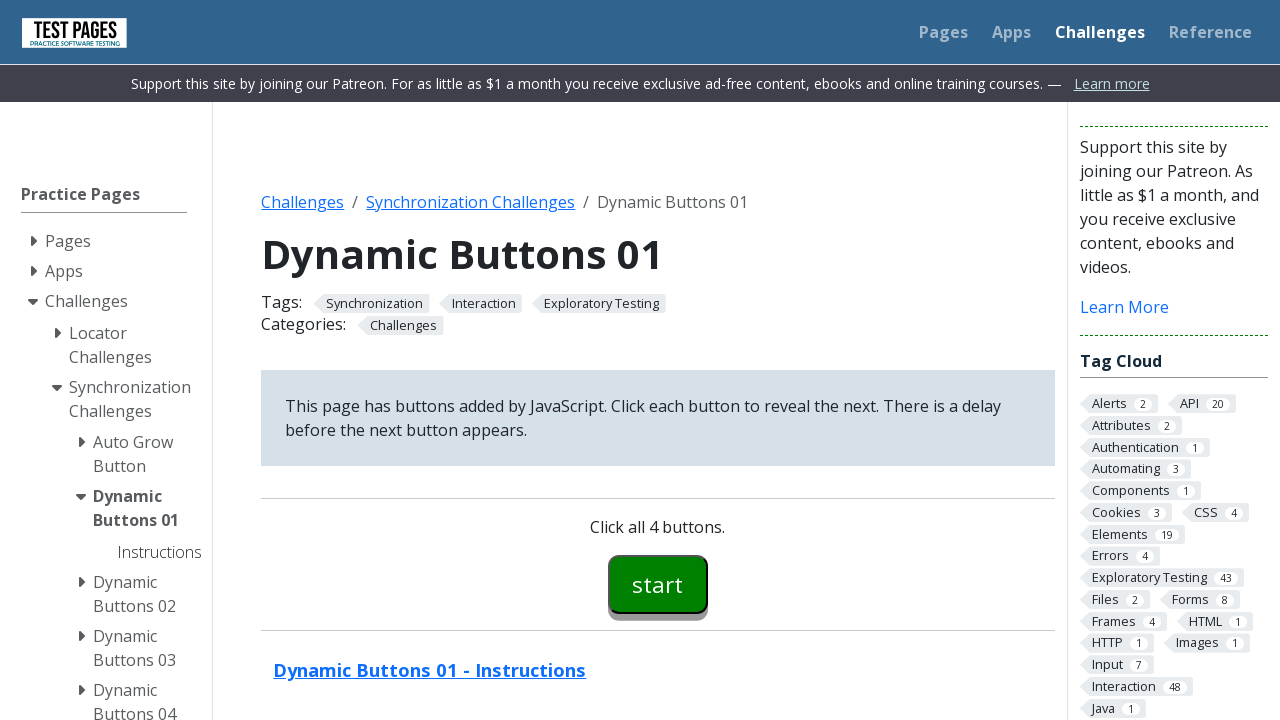

Clicked the first button (button00) to trigger dynamic content at (658, 584) on button#button00
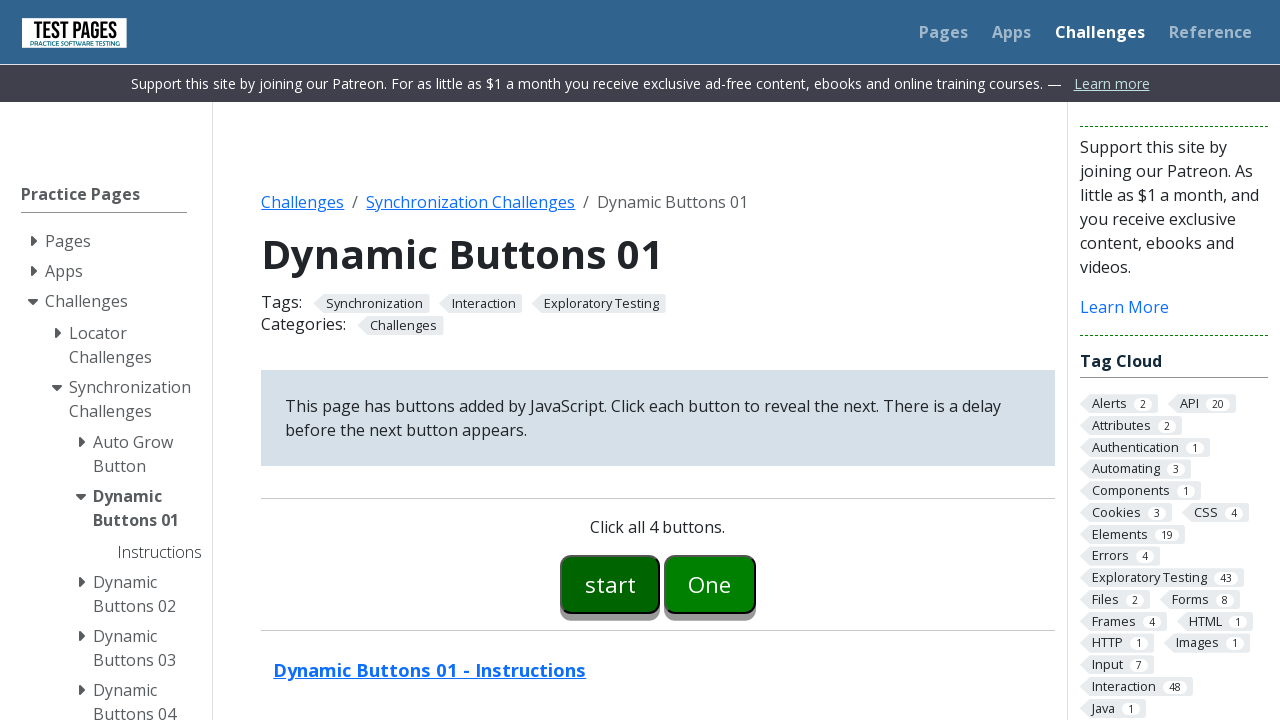

Dynamically appearing button (button01) became visible
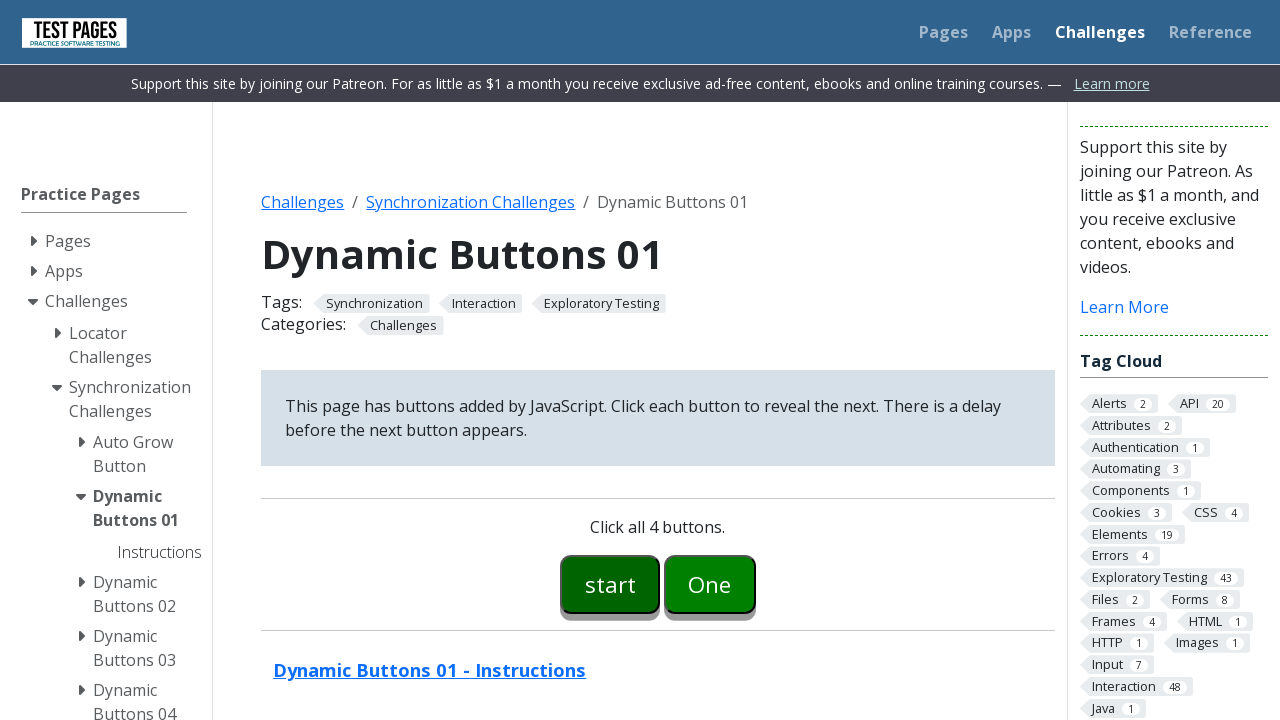

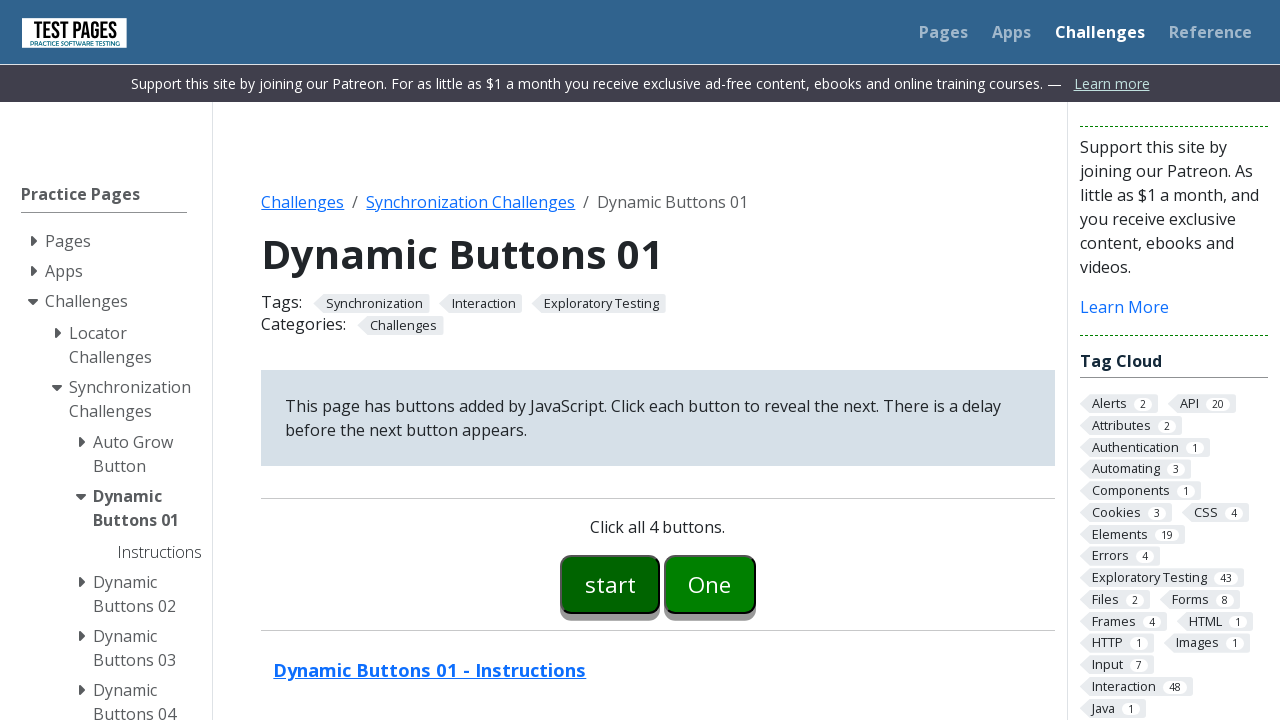